Tests negative scenario where user submits the upload form without selecting any file, and verifies the appropriate error message is displayed

Starting URL: https://claruswaysda.github.io/downloadUpload.html

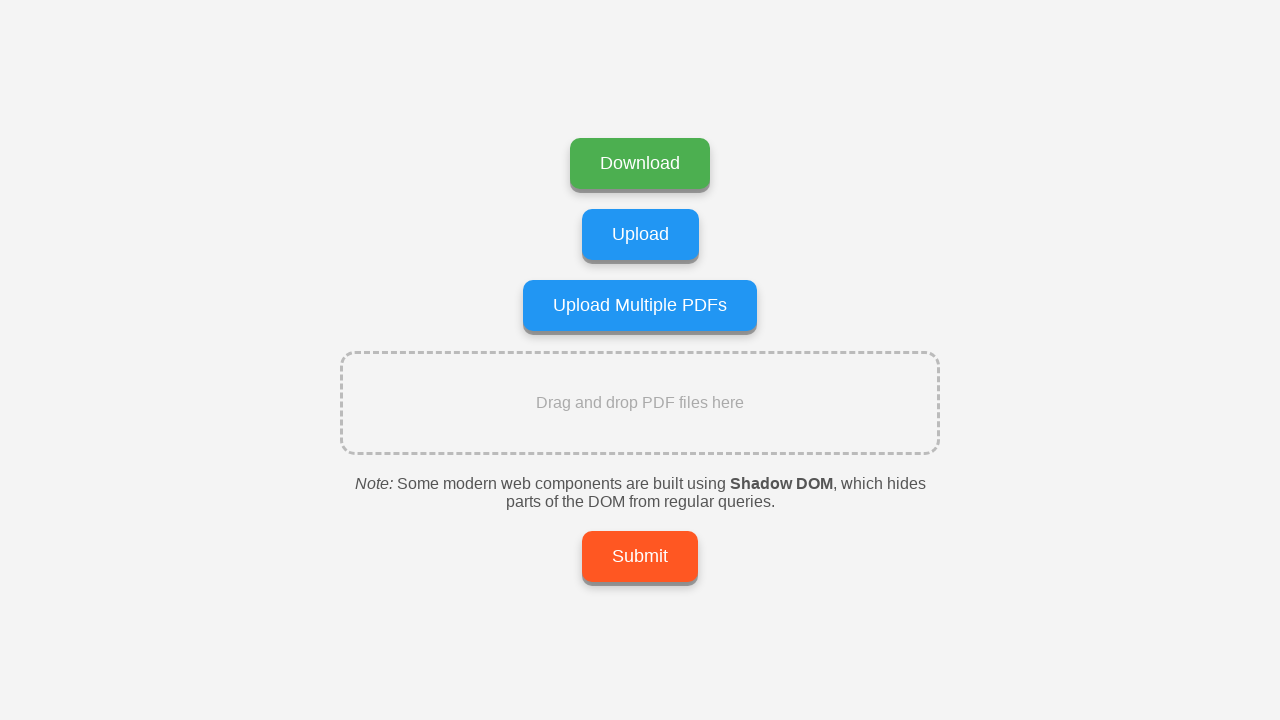

Navigated to upload form page
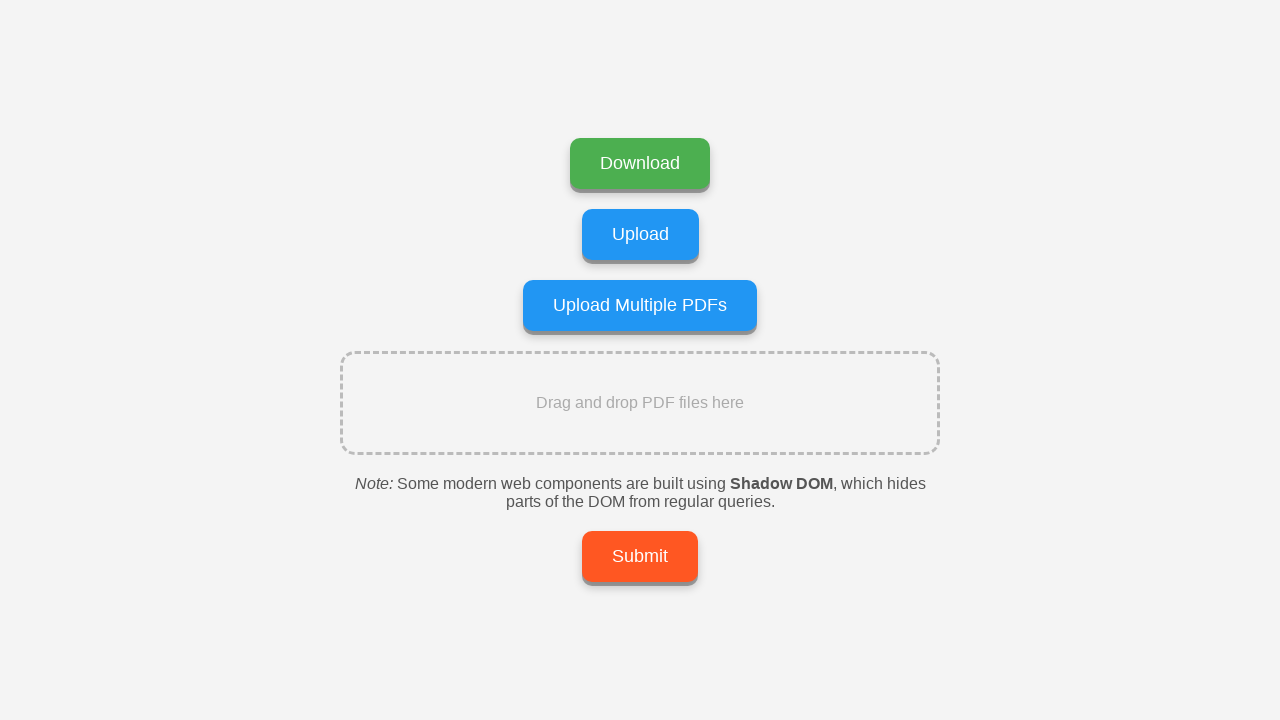

Clicked Submit button without selecting a file at (640, 556) on xpath=//*[.='Submit']
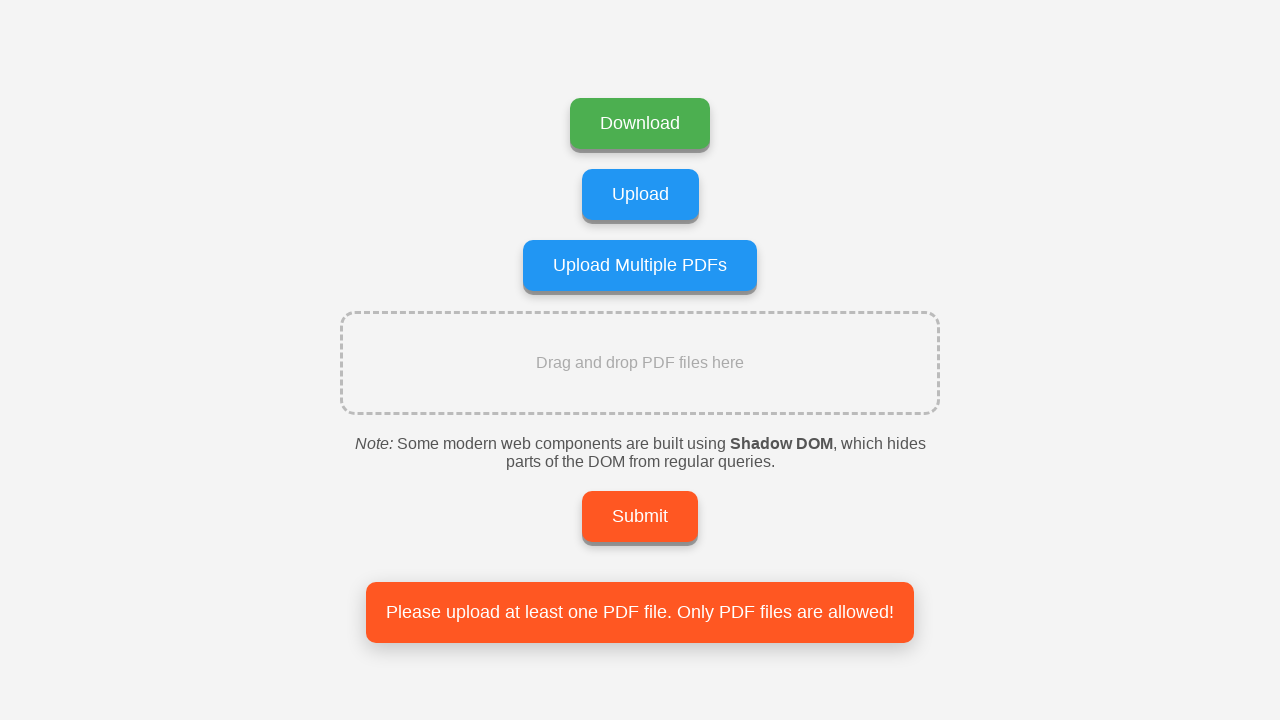

Error message box appeared
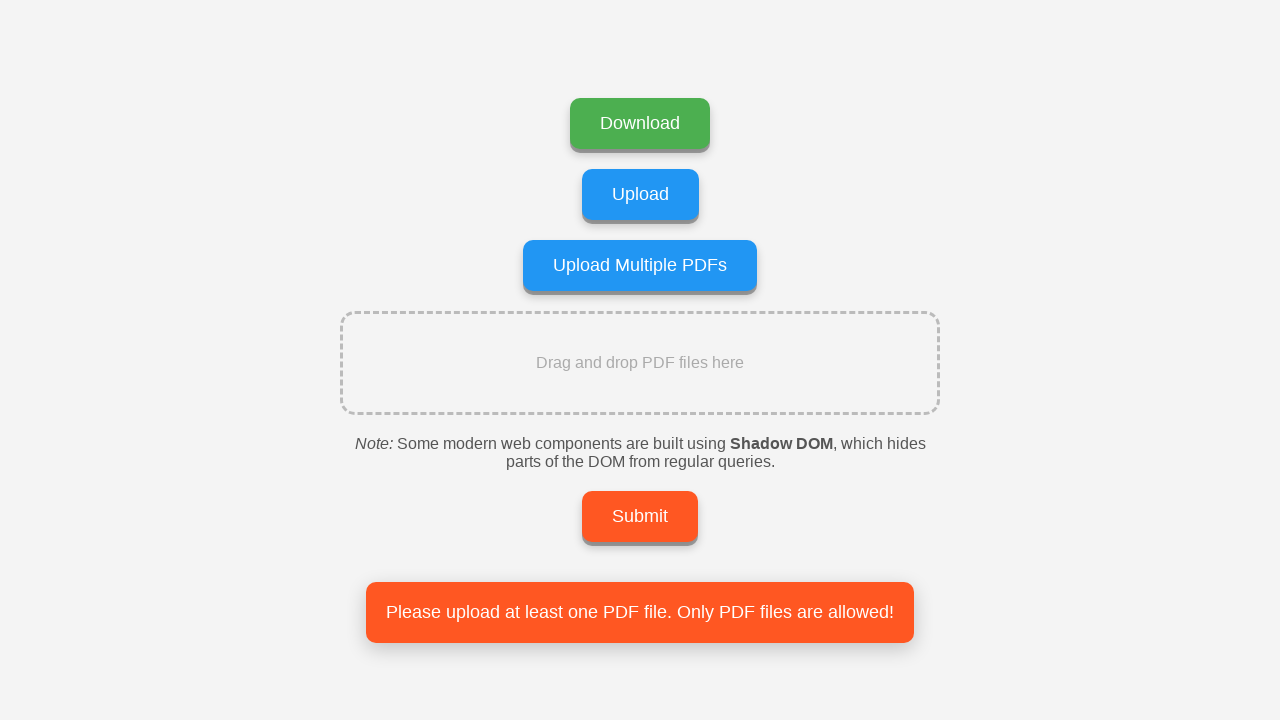

Verified error message text matches expected validation message
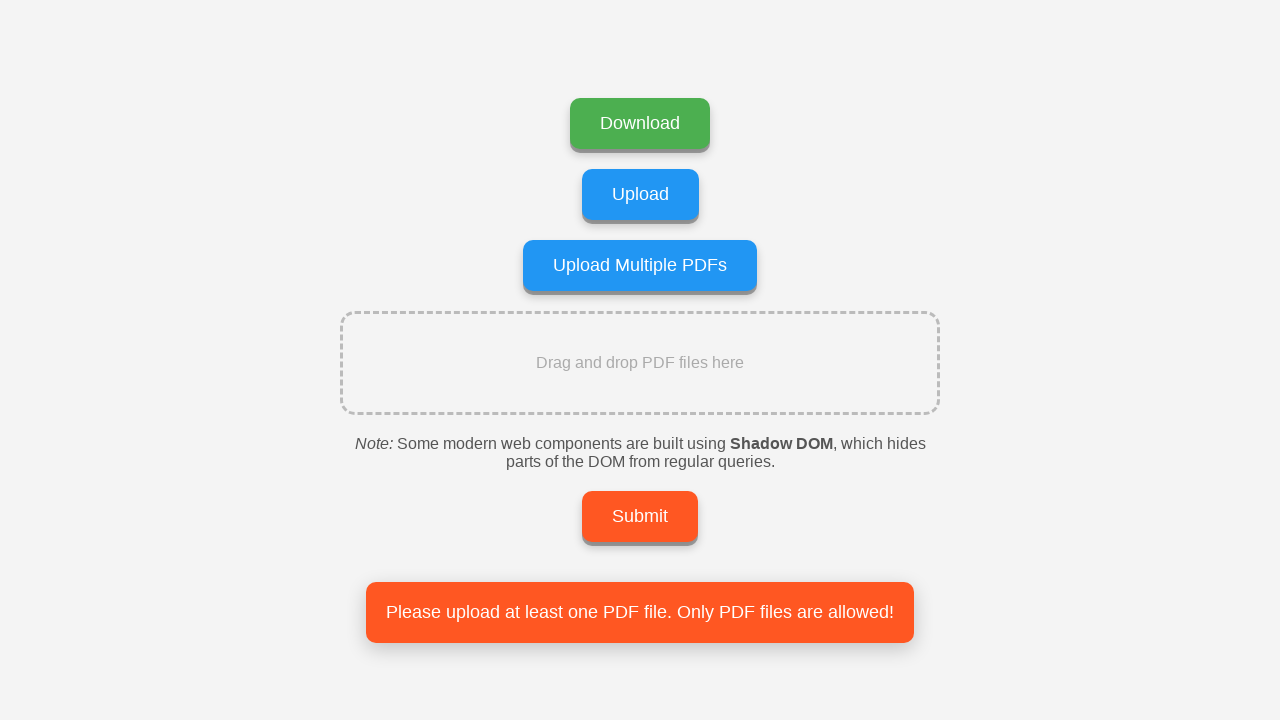

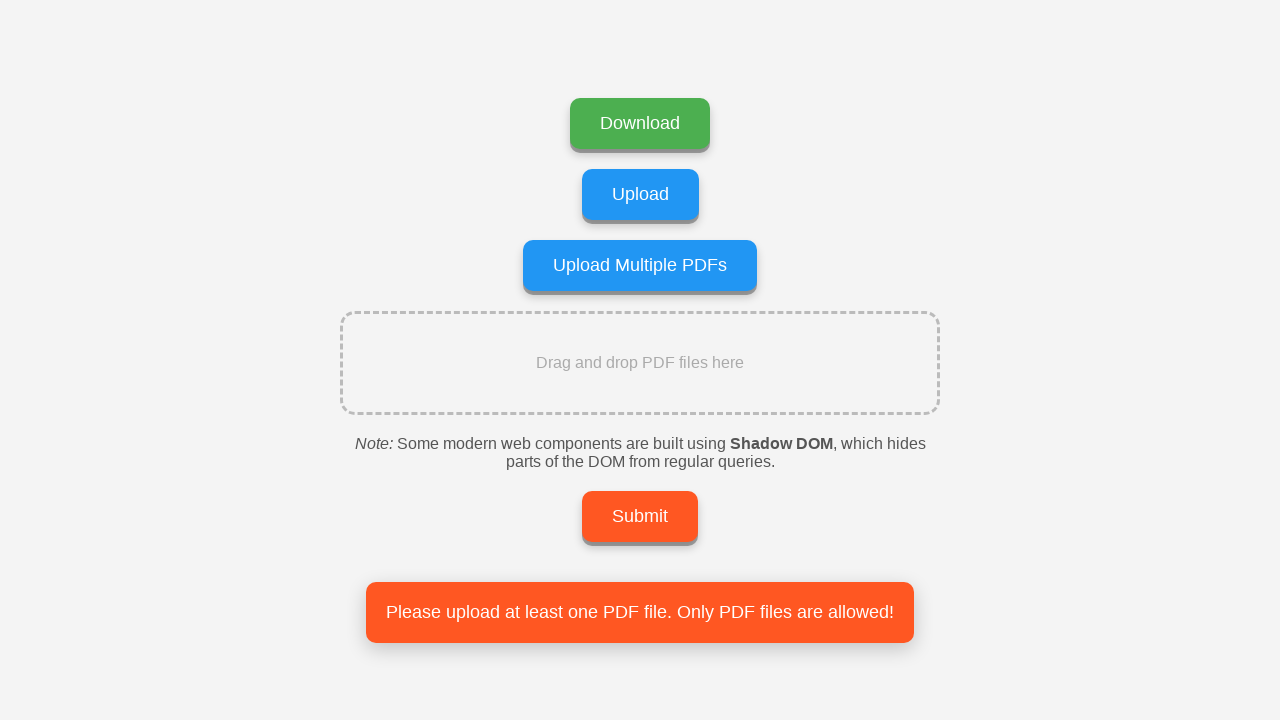